Verifies that the OrangeHRM logo is displayed on the login page

Starting URL: https://opensource-demo.orangehrmlive.com/web/index.php/auth/login

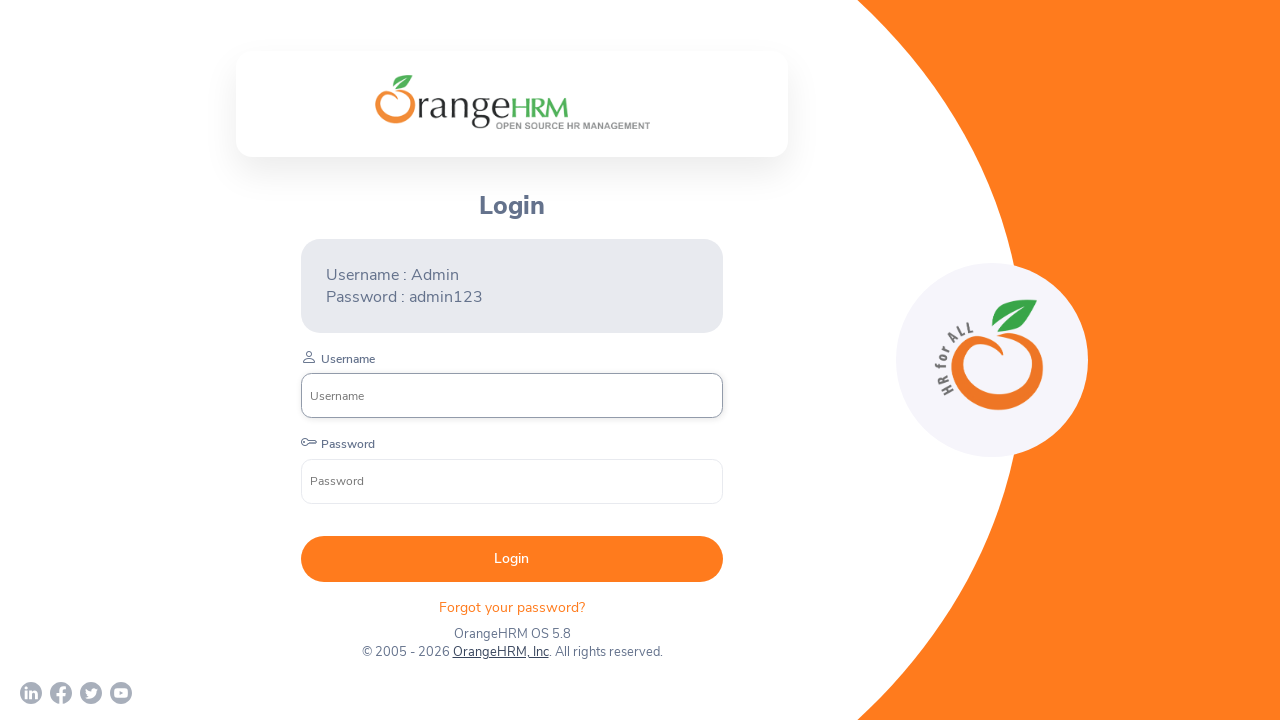

Waited for OrangeHRM logo element to be present in DOM
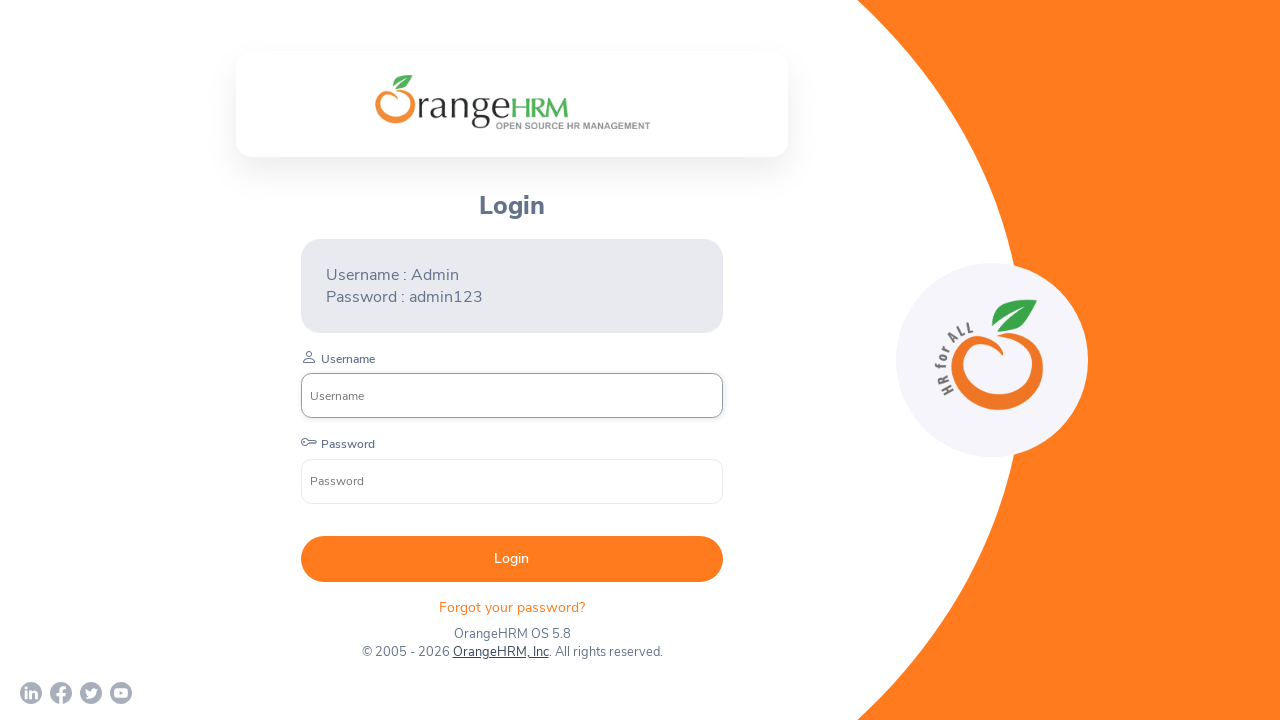

Verified that OrangeHRM logo is visible on login page
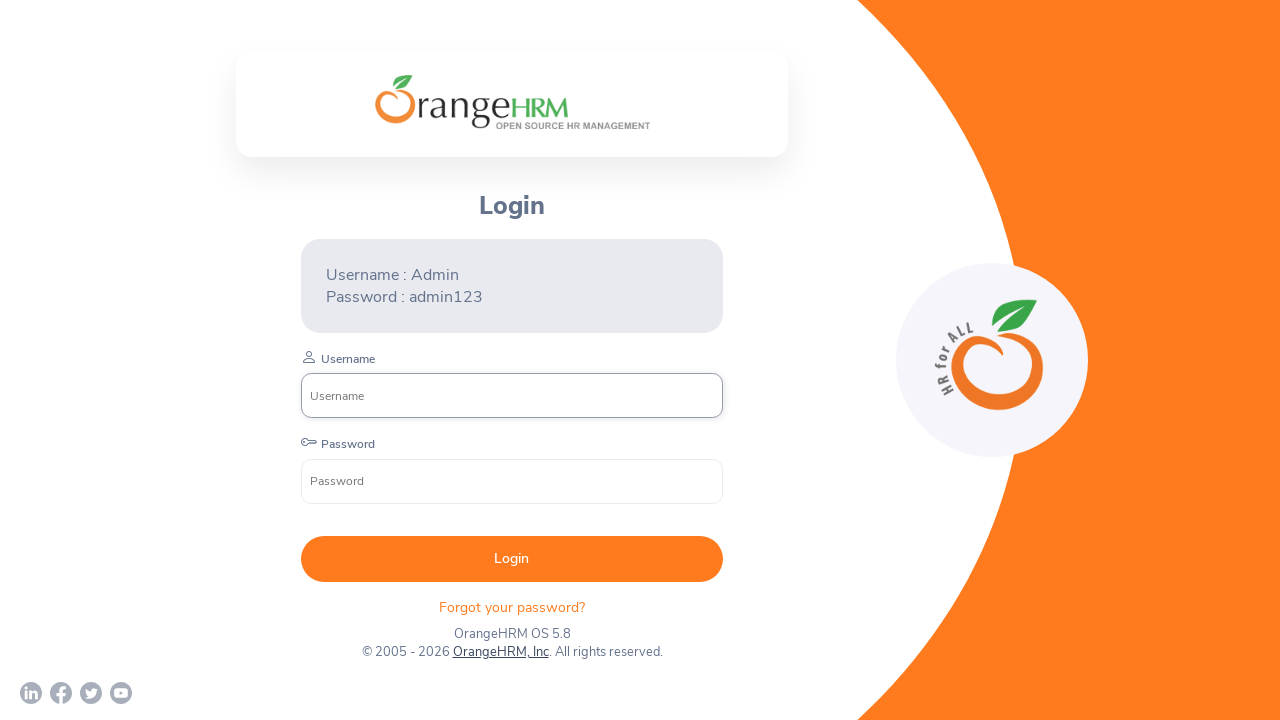

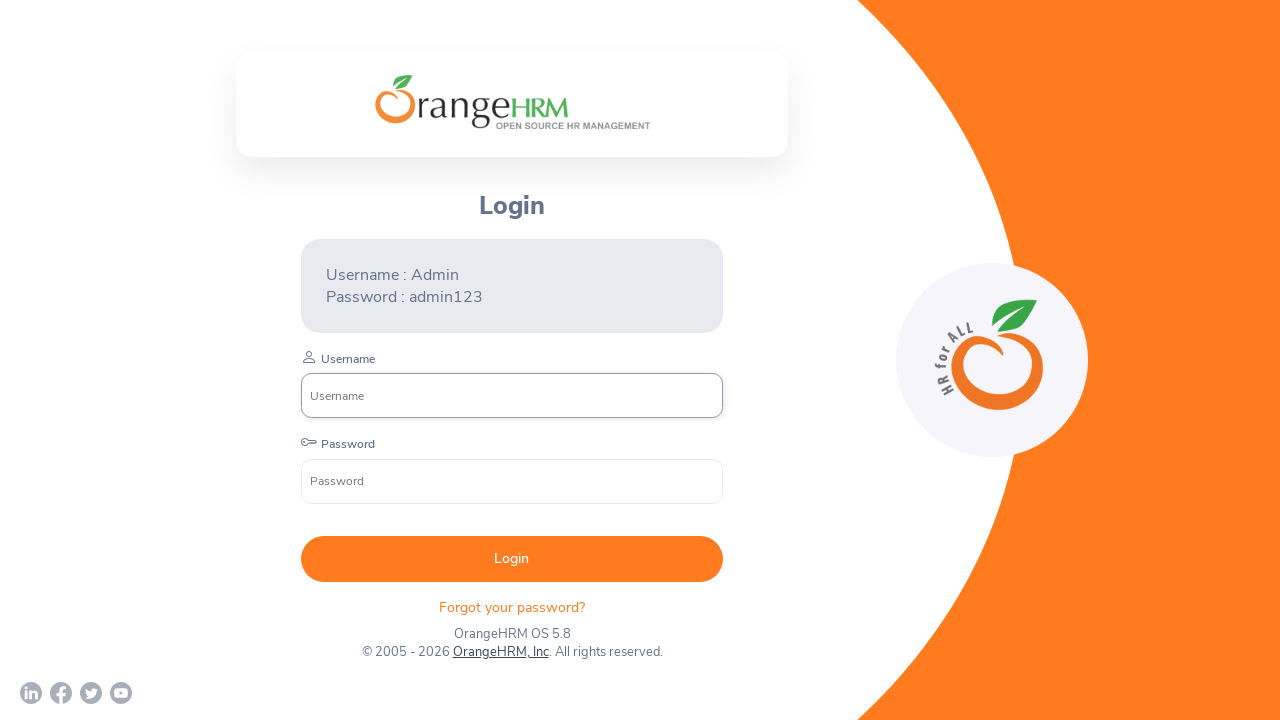